Tests a registration form by filling in all required input fields in the first block with text, submitting the form, and verifying the success message is displayed.

Starting URL: http://suninjuly.github.io/registration2.html

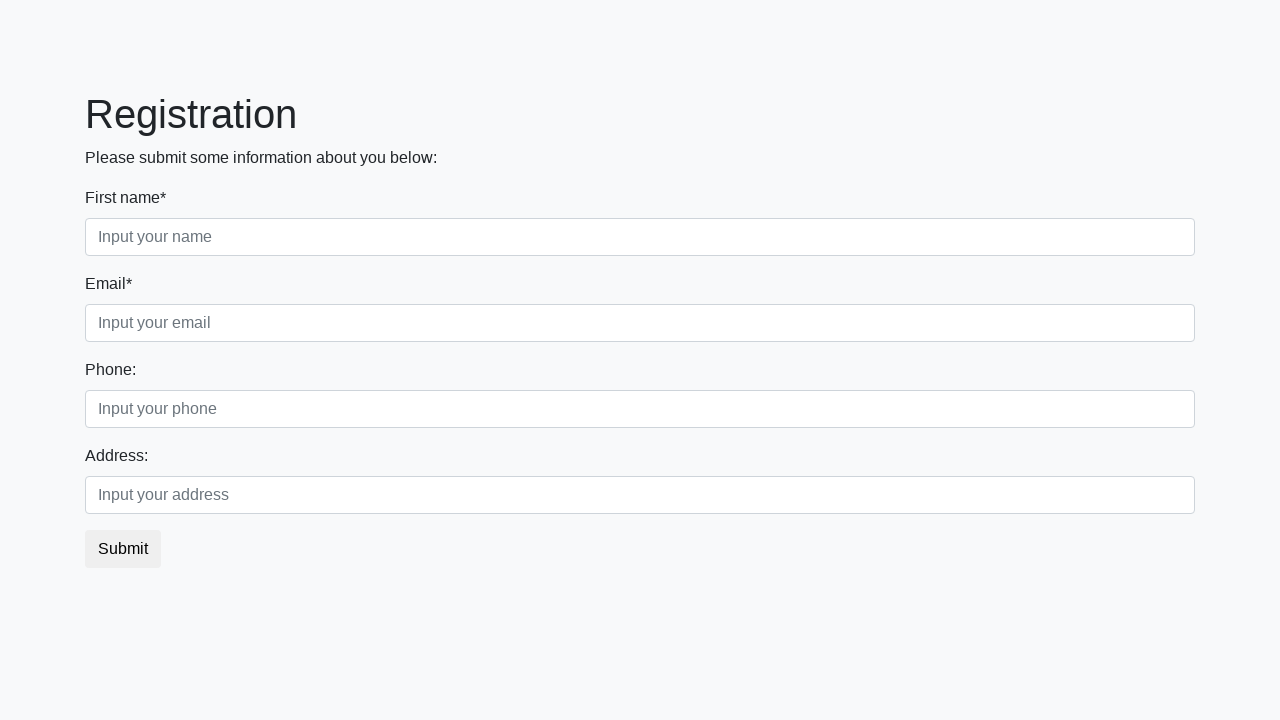

Waited for first block input fields to load
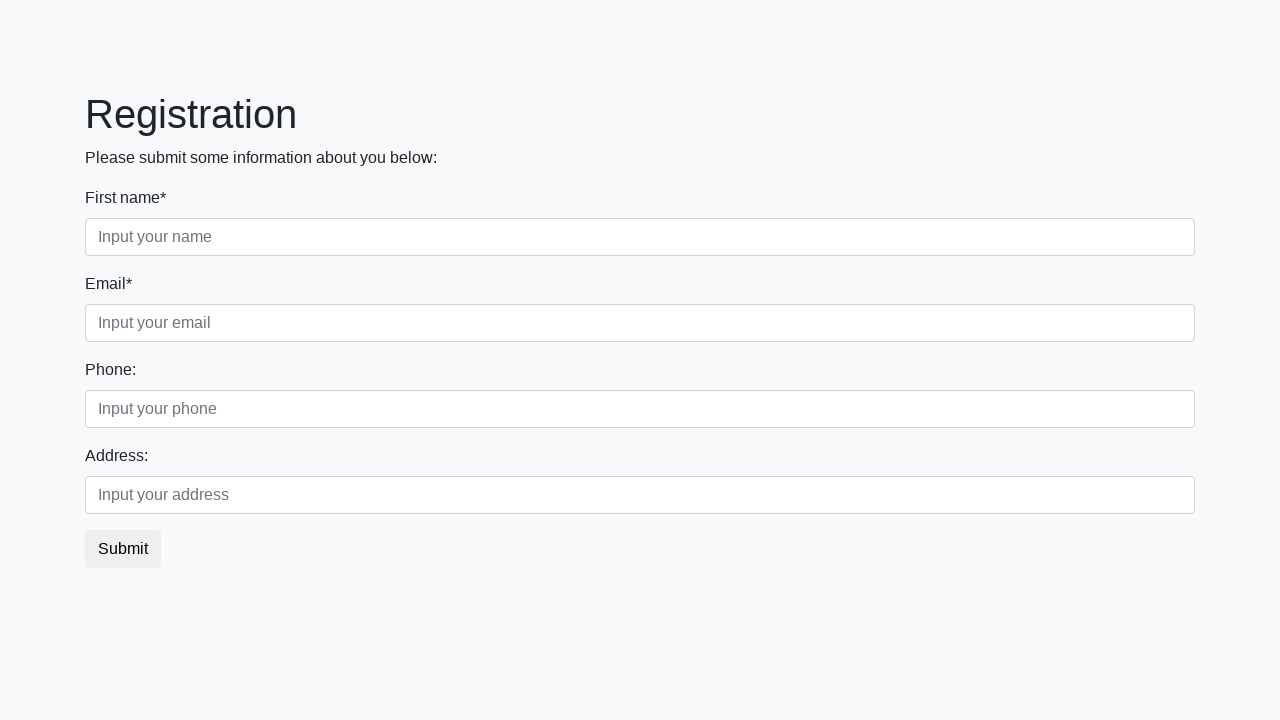

Located all input fields in the first block
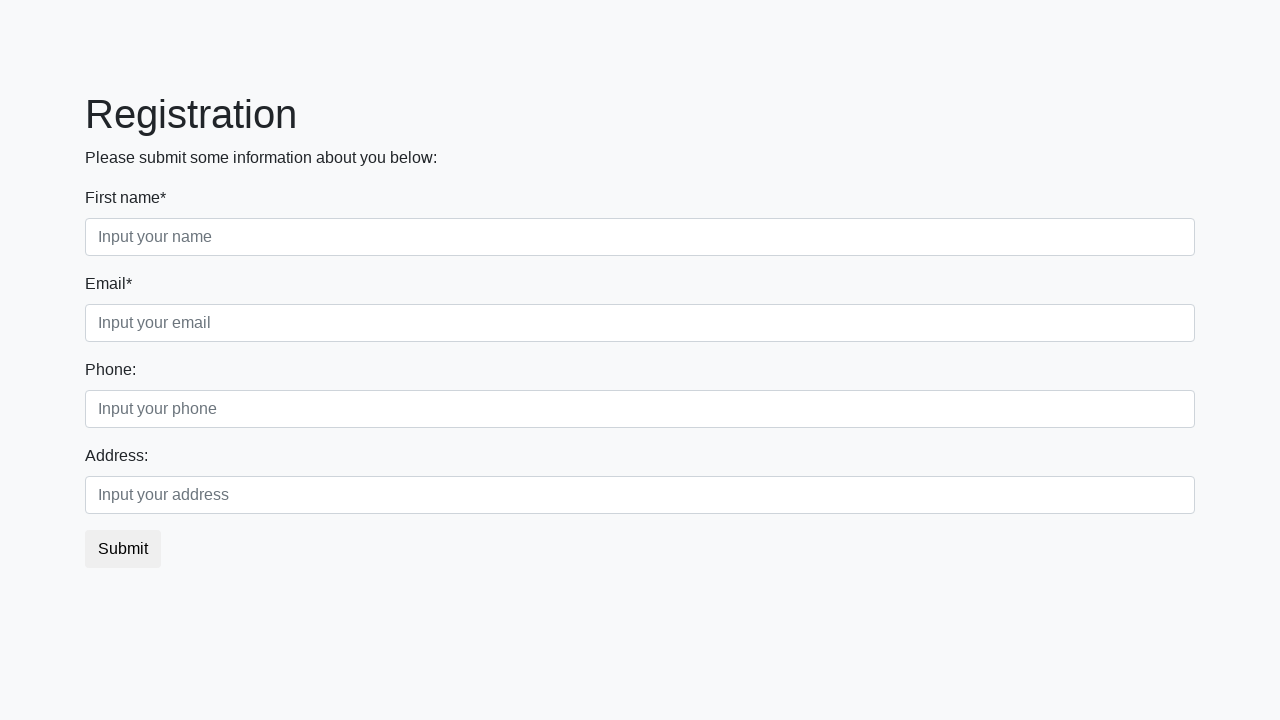

Found 2 input fields in the first block
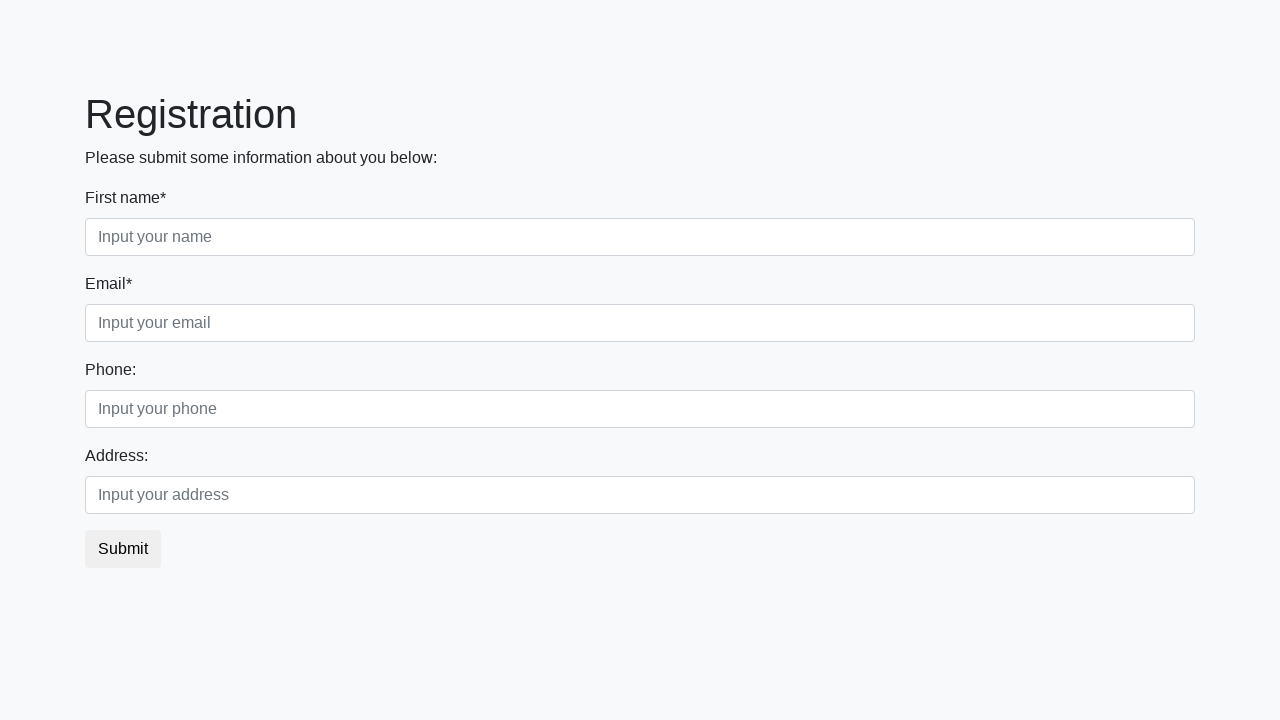

Filled input field 1 with 'TestUser' on xpath=//div[@class='first_block']//input >> nth=0
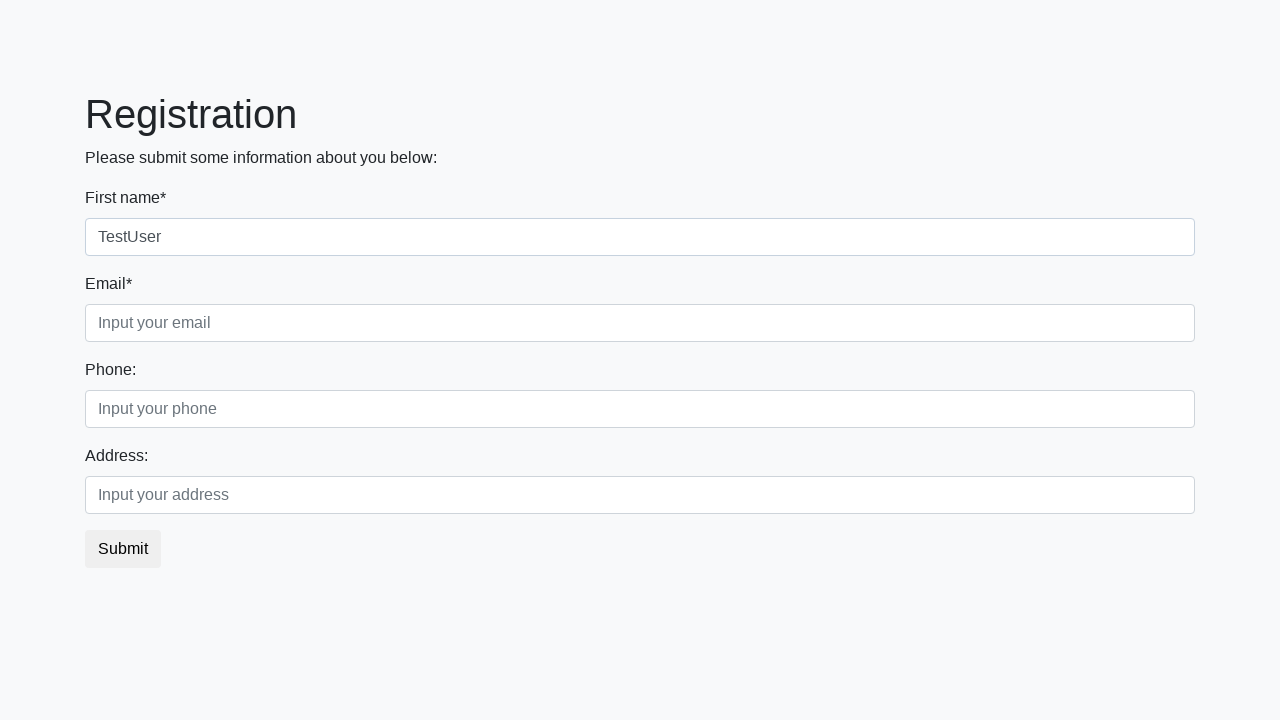

Filled input field 2 with 'TestUser' on xpath=//div[@class='first_block']//input >> nth=1
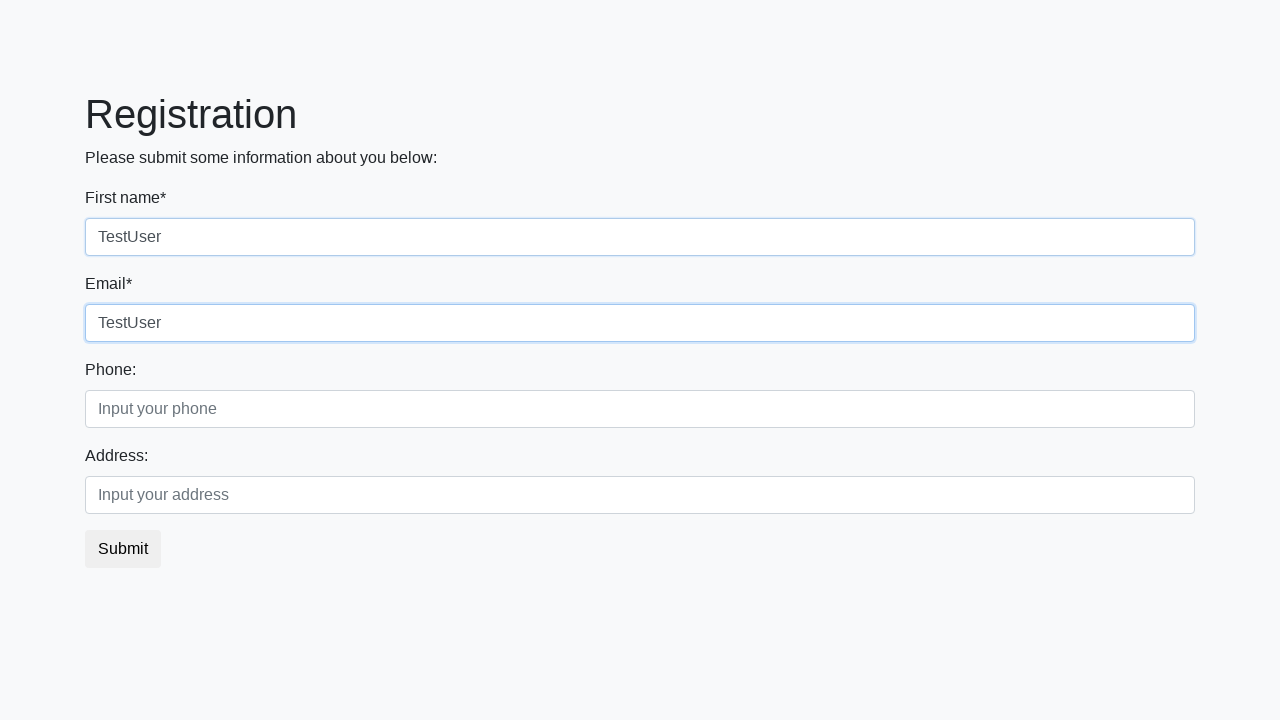

Clicked the submit button at (123, 549) on button.btn
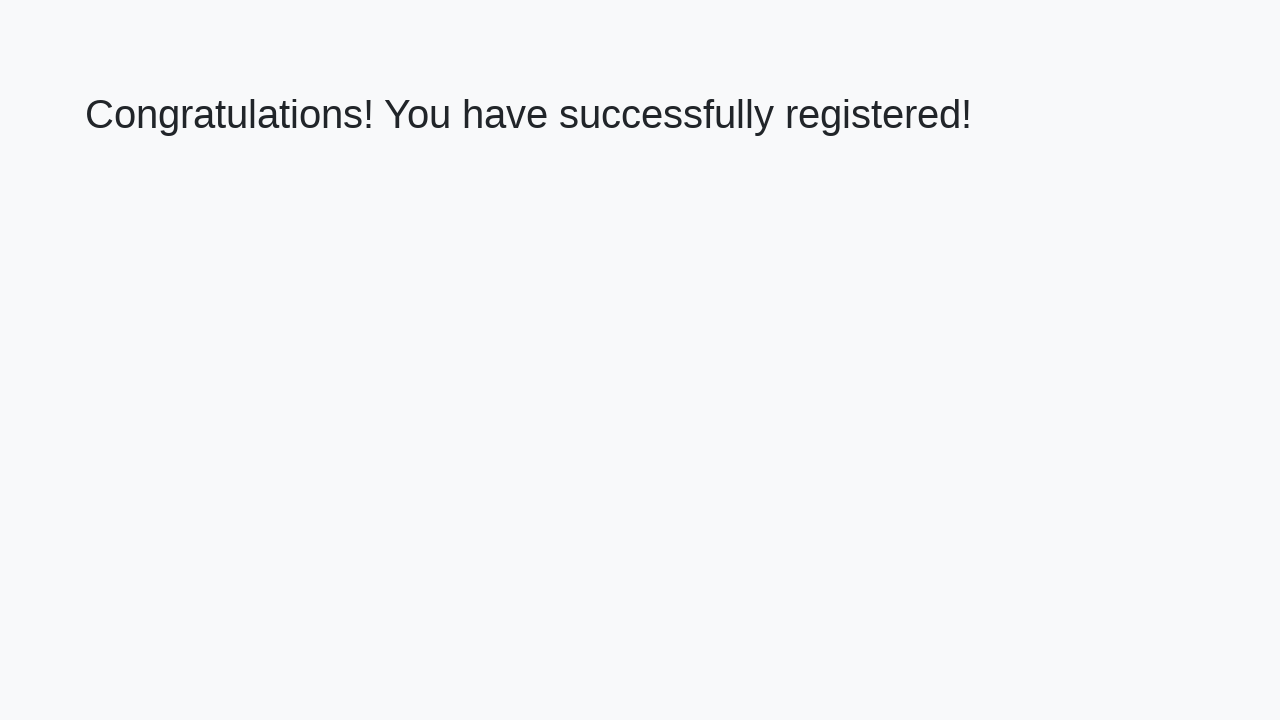

Waited for success message heading to appear
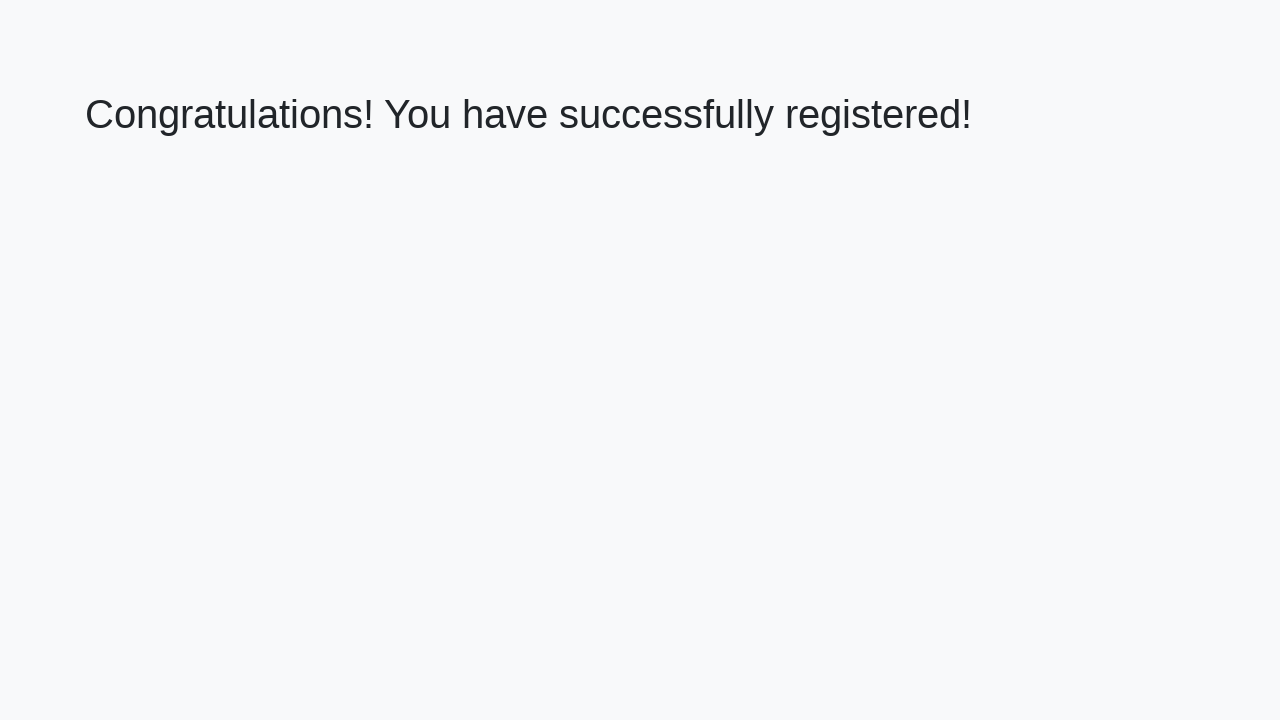

Retrieved success message text: 'Congratulations! You have successfully registered!'
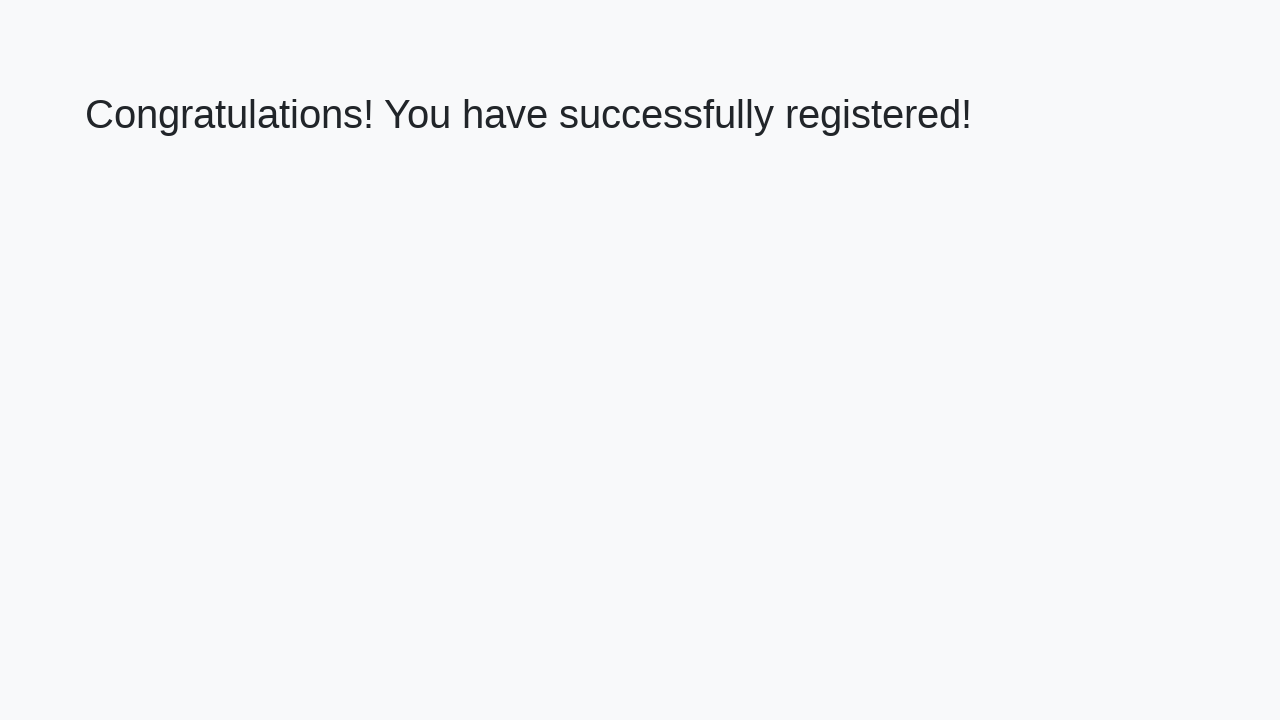

Verified success message matches expected text
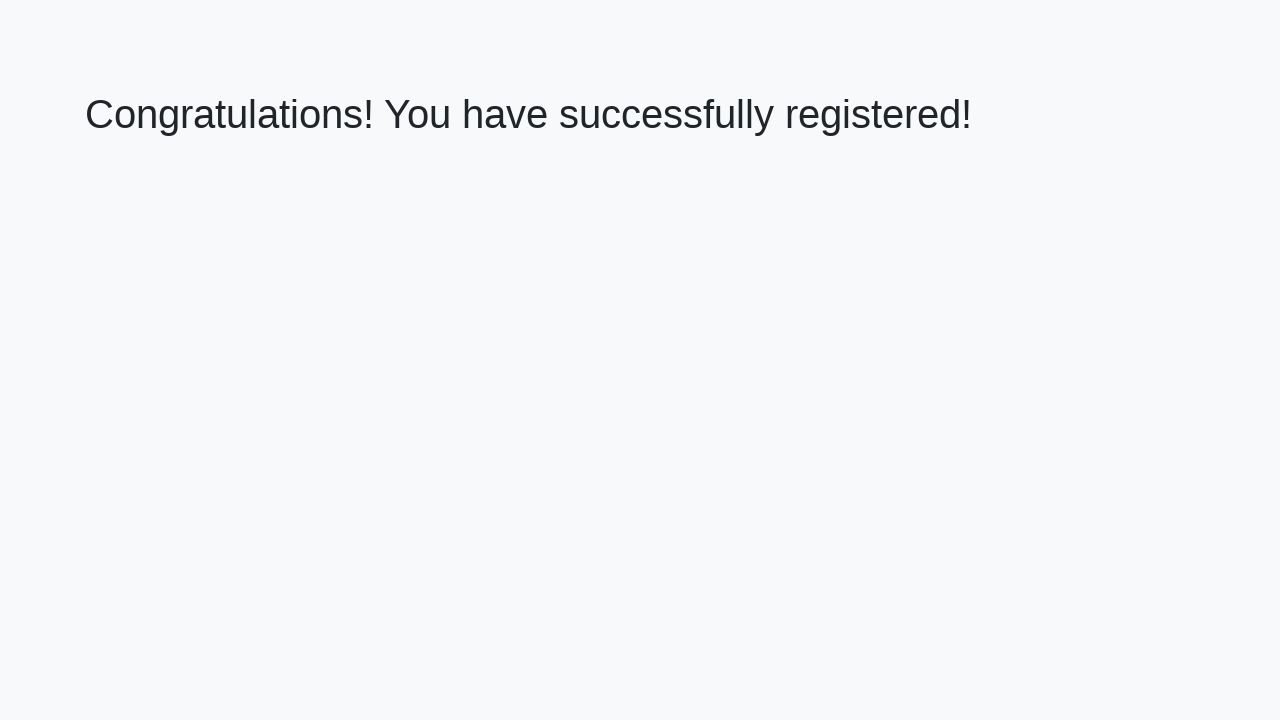

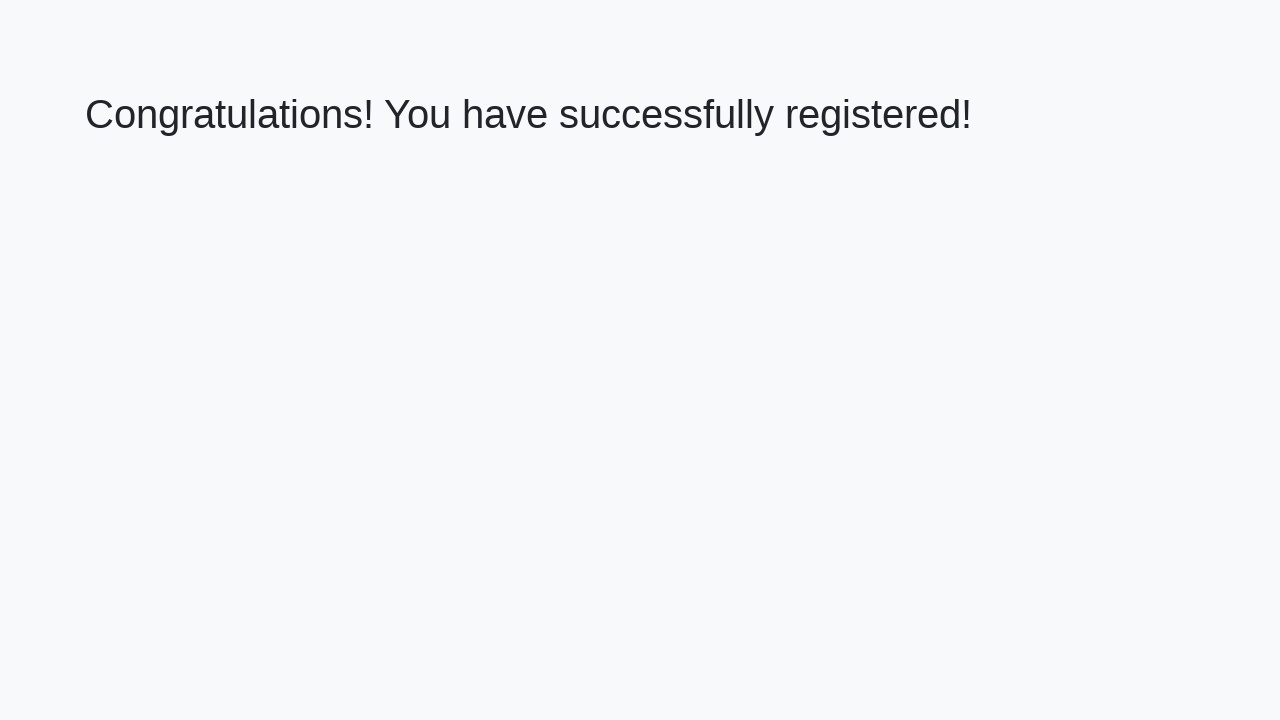